Tests checking all checkboxes on the page and verifying they are all checked

Starting URL: https://the-internet.herokuapp.com/checkboxes

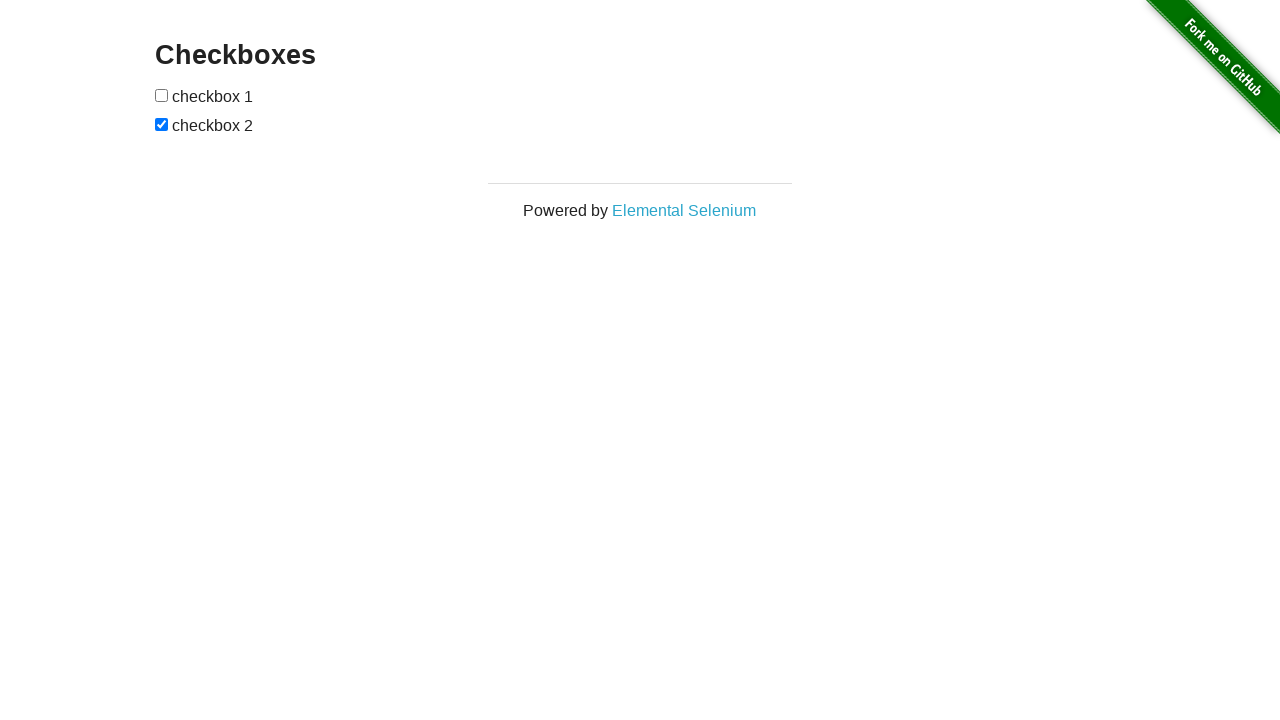

Located all checkboxes on the page
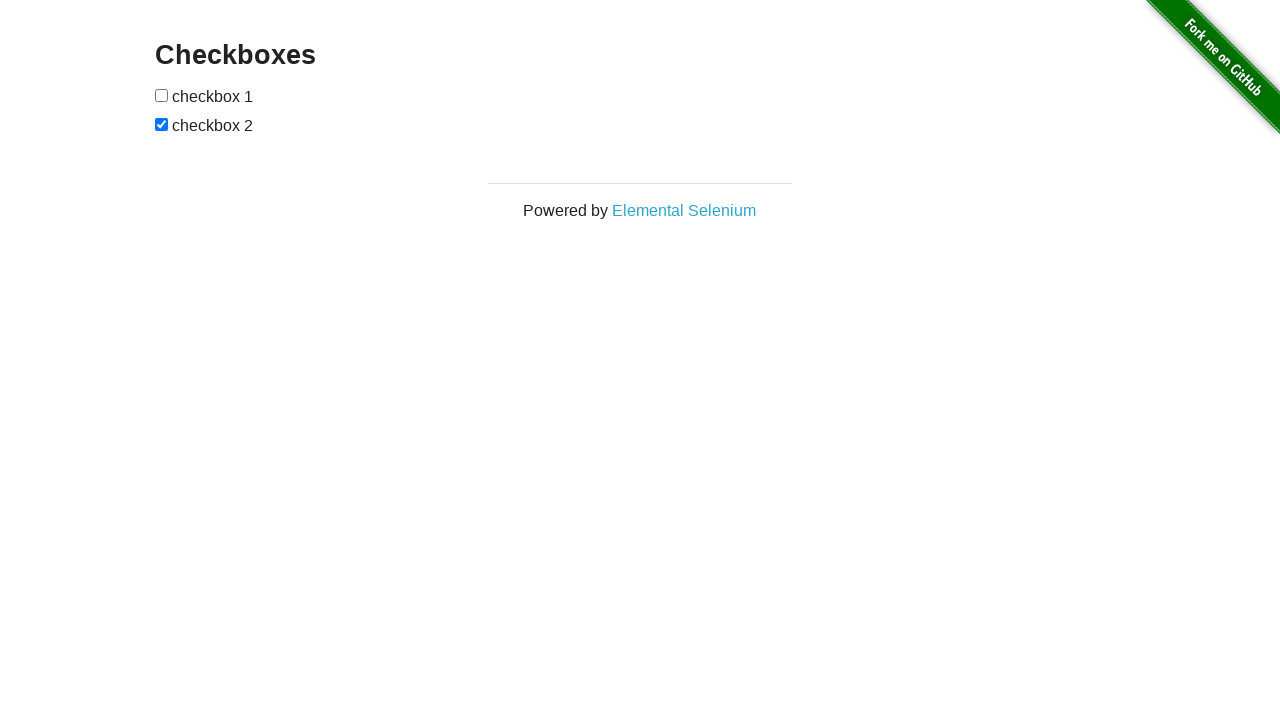

Found 2 checkboxes total
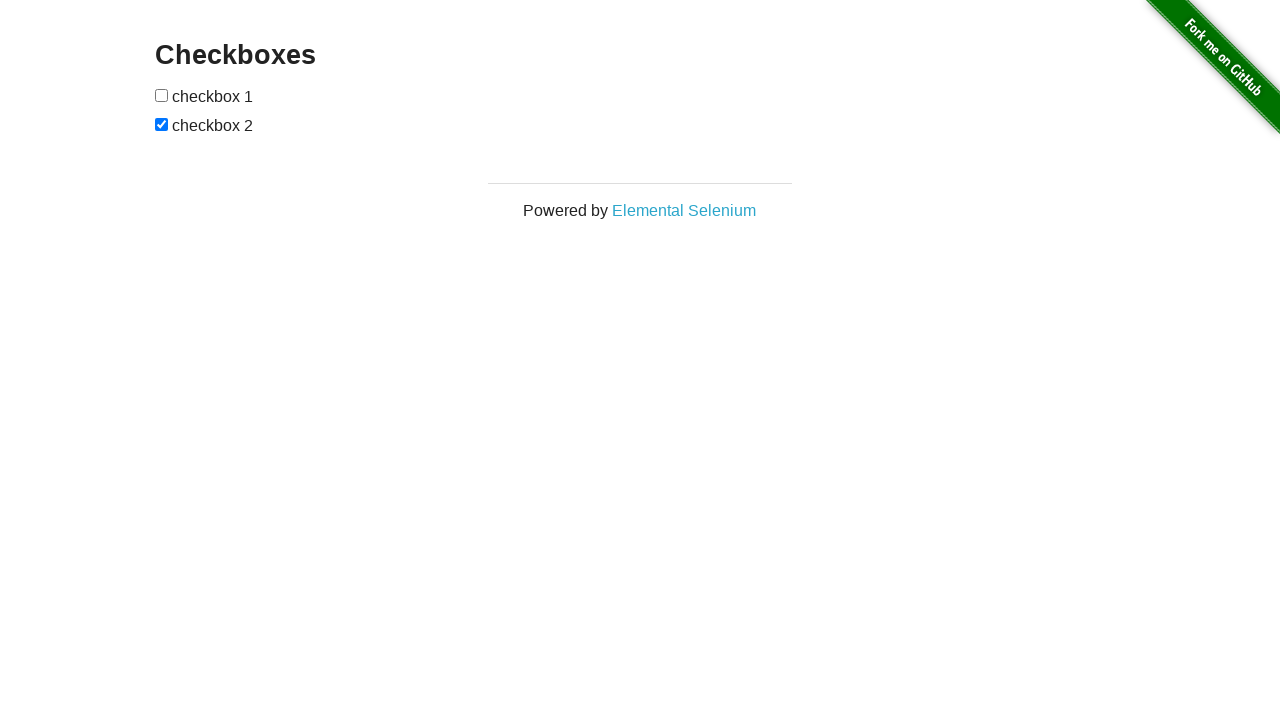

Checked checkbox 1 at (162, 95) on input[type='checkbox'] >> nth=0
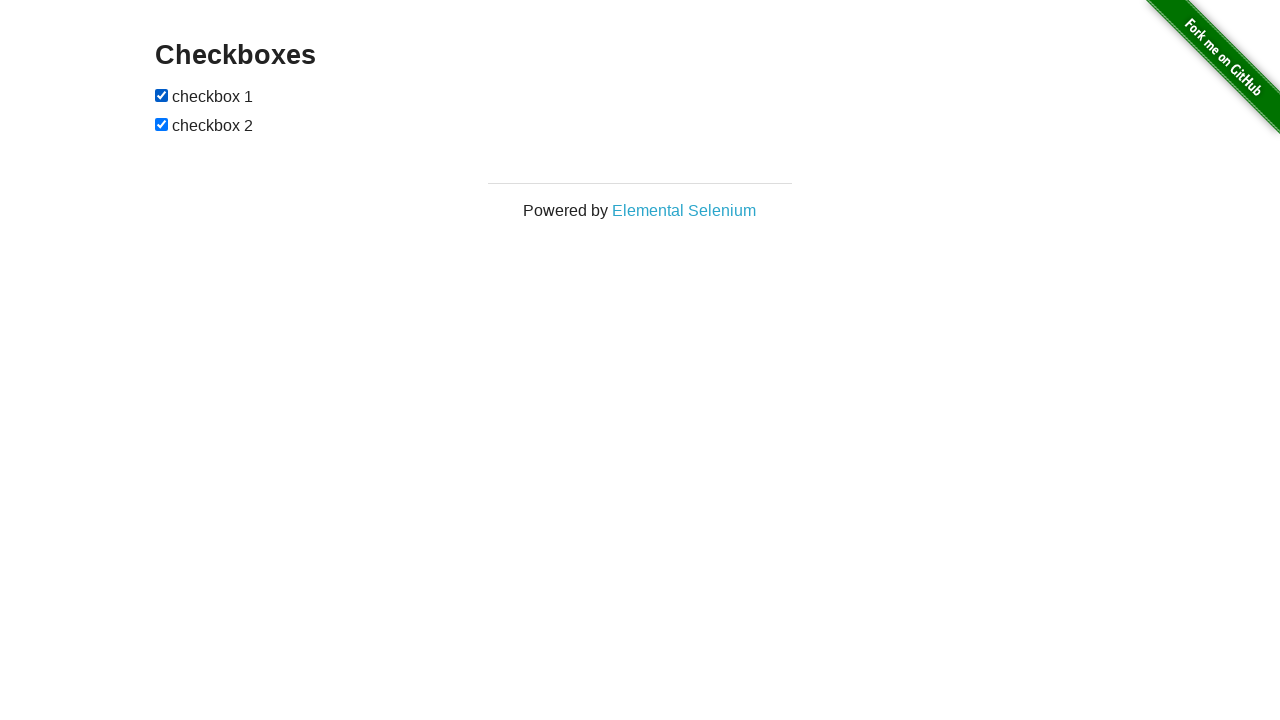

Verified checkbox 1 is checked
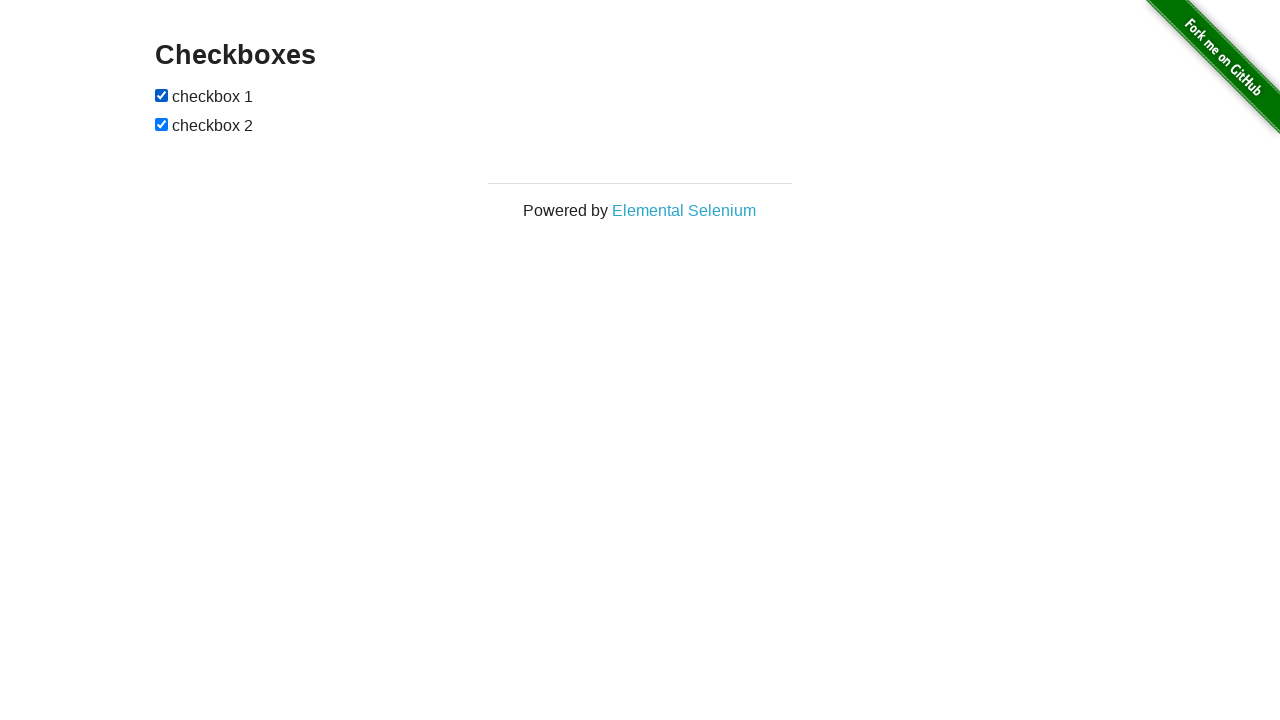

Verified checkbox 2 is checked
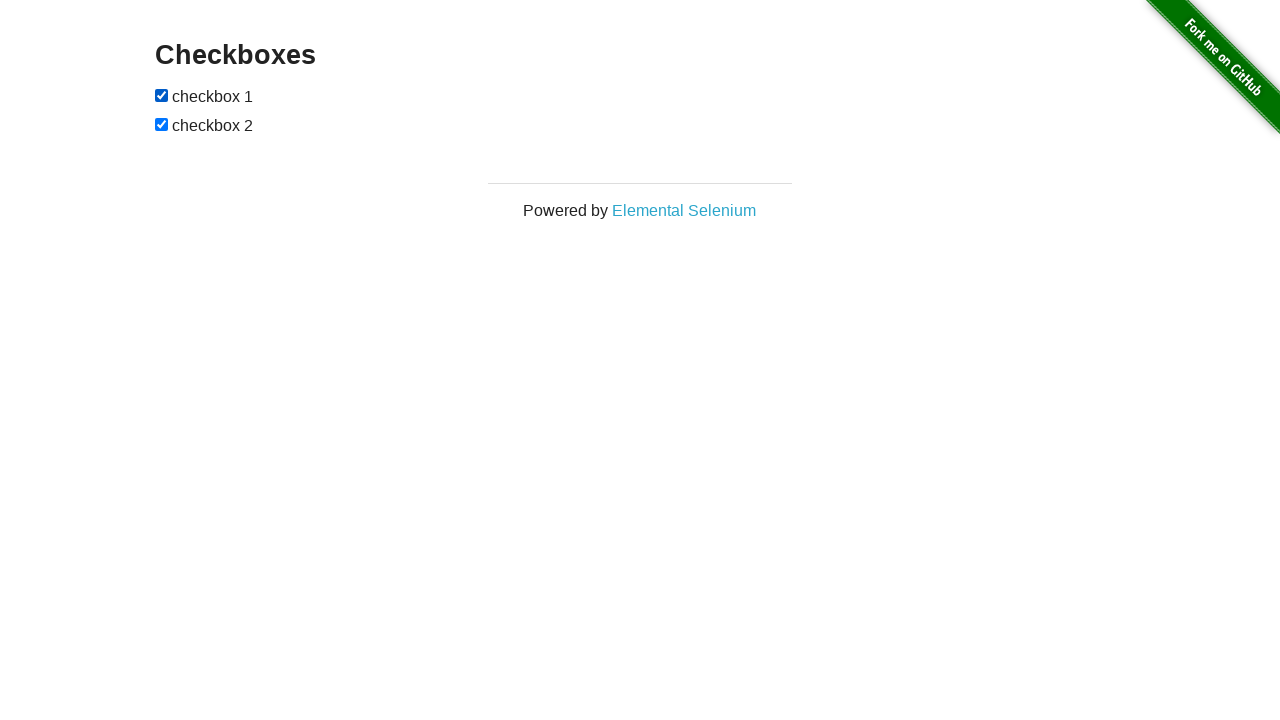

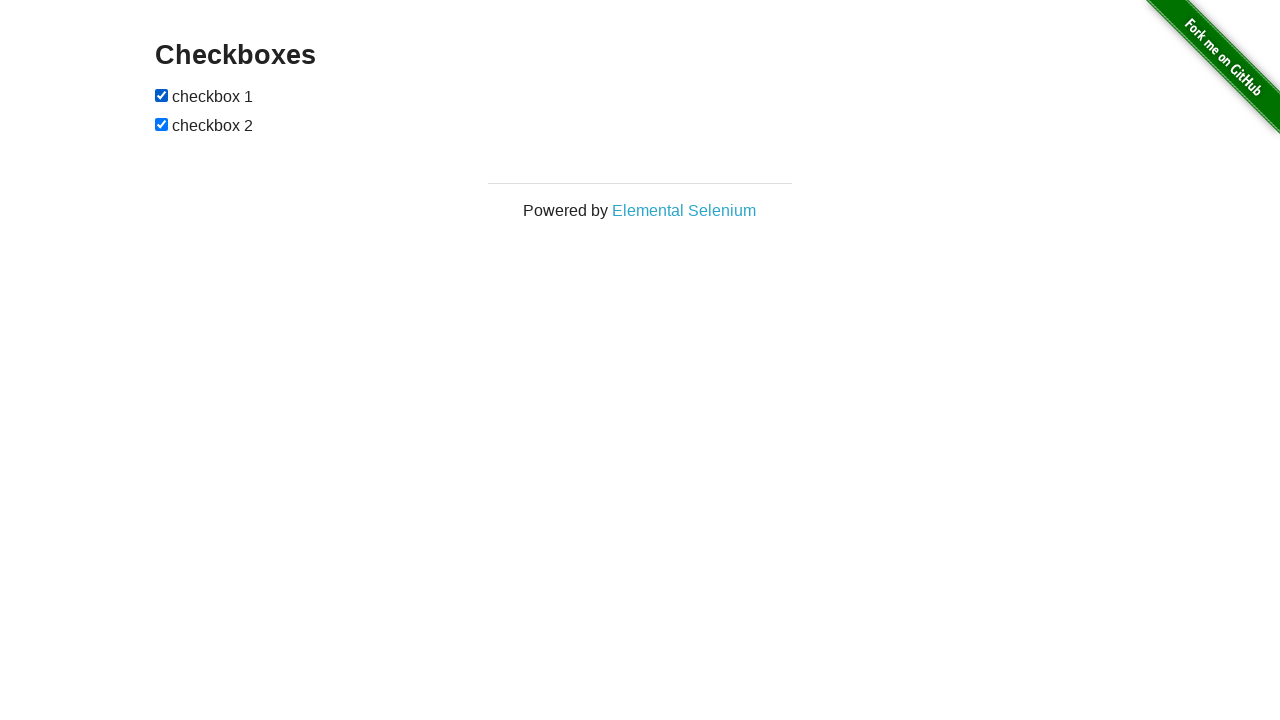